Navigates to Swarthmore College's course catalog departments page and clicks on the first department link in the list.

Starting URL: https://catalog.swarthmore.edu/content.php?catoid=7&navoid=194

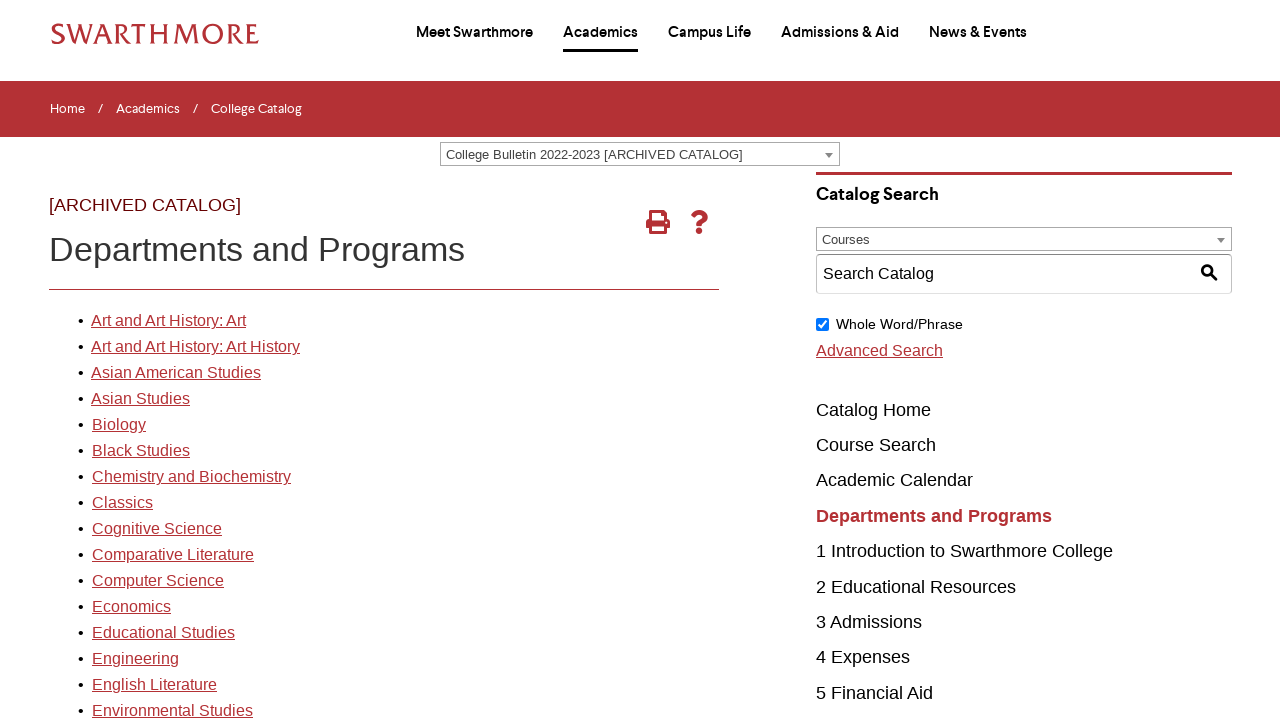

Navigated to Swarthmore College course catalog departments page
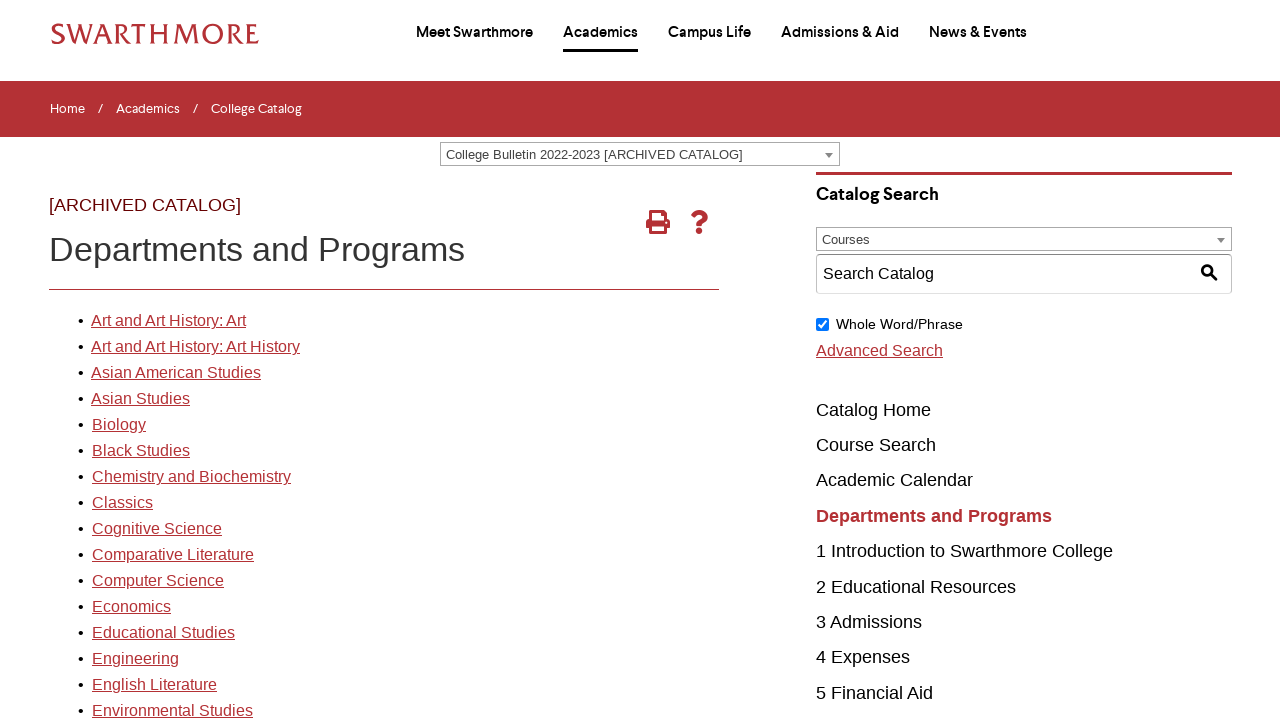

Clicked on the first department link in the list at (168, 321) on xpath=//*[@id='gateway-page']/body/table/tbody/tr[3]/td[1]/table/tbody/tr[2]/td[
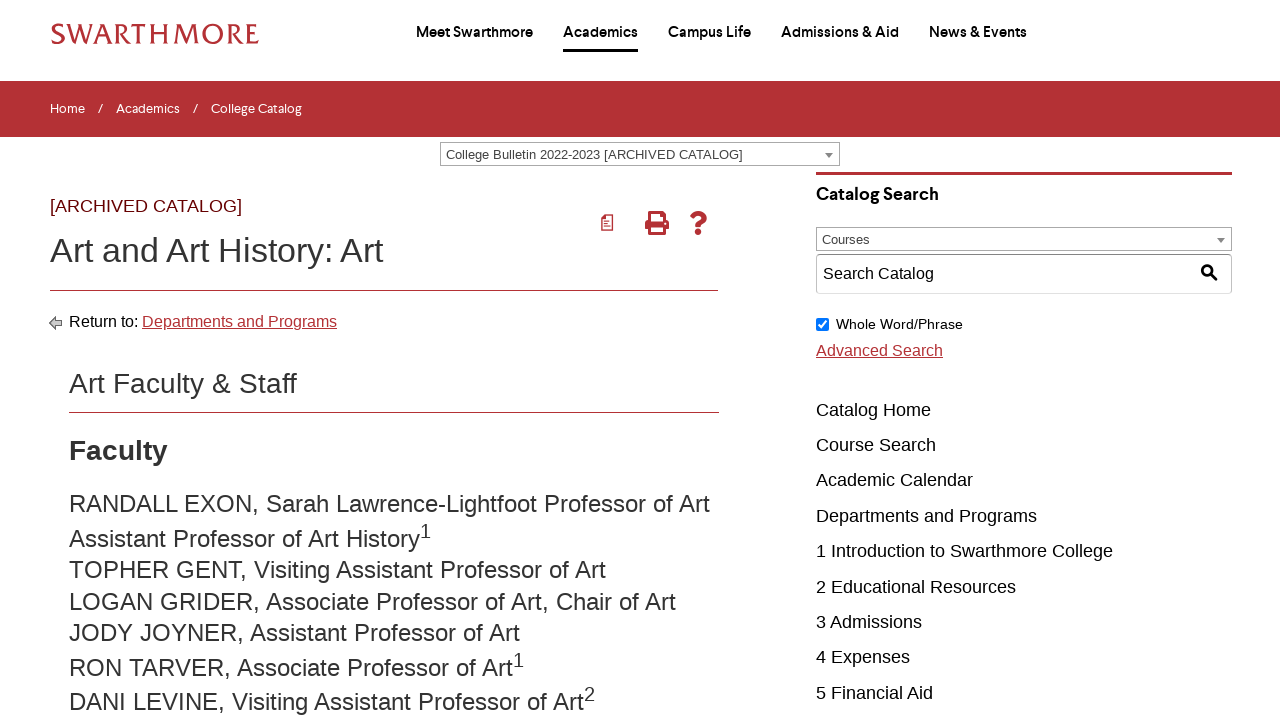

Department page loaded (networkidle)
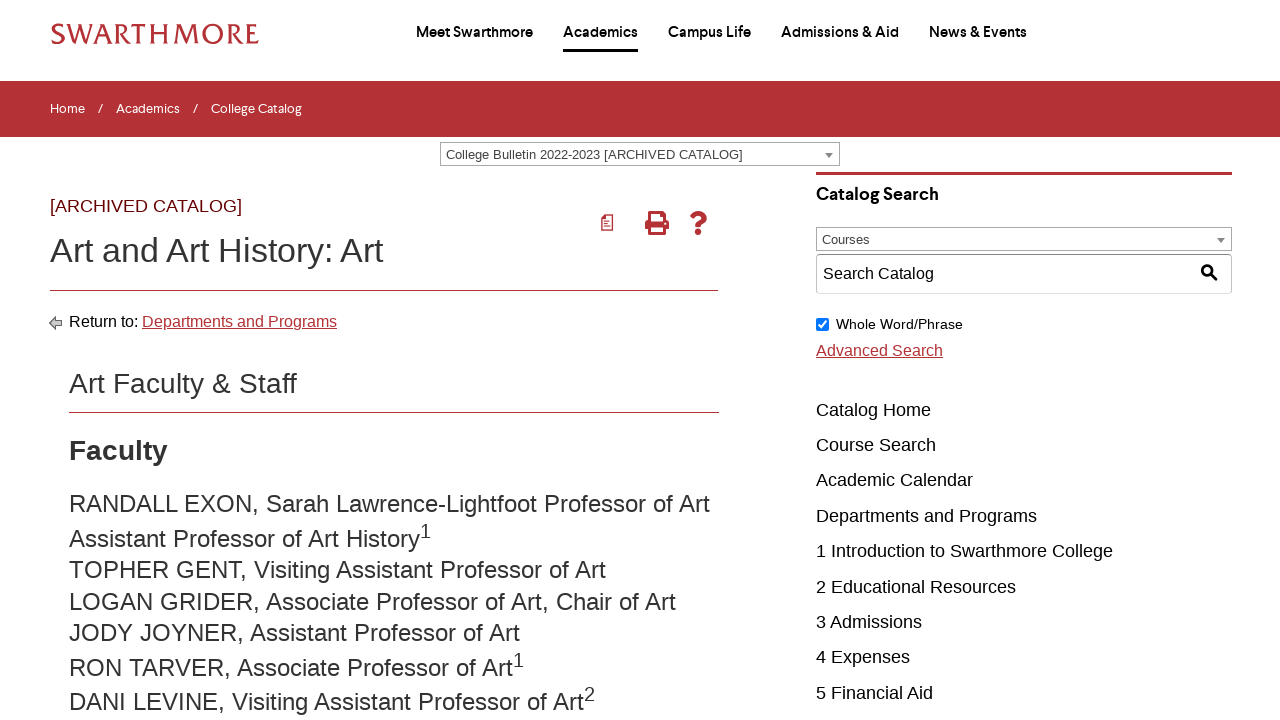

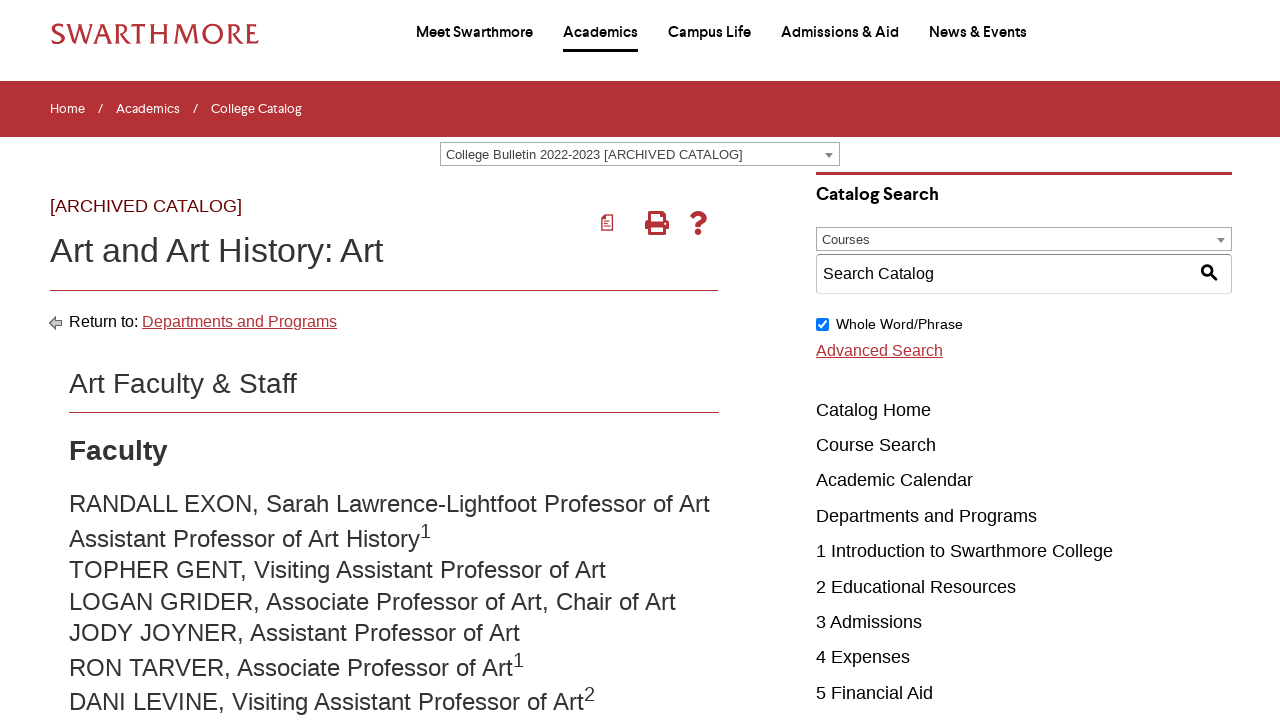